Navigates to the VCT Pune website and verifies that the page loads with navigational links present

Starting URL: https://vctcpune.com

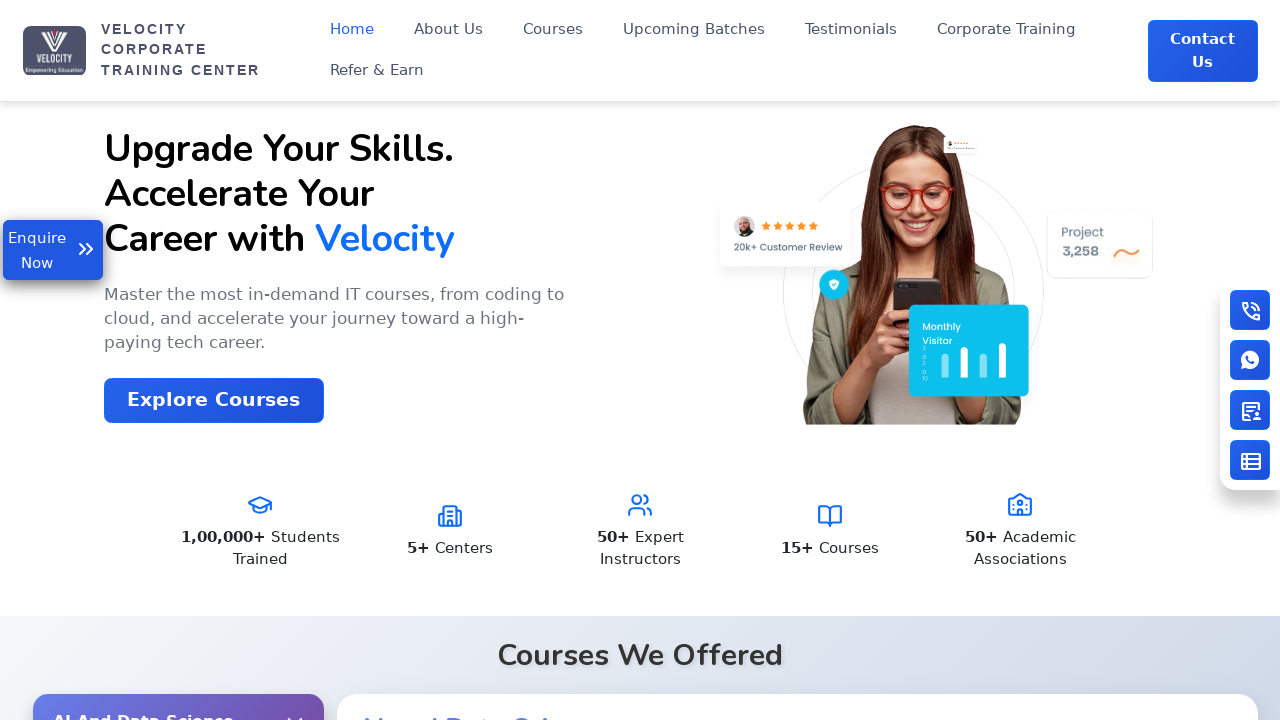

Navigated to VCT Pune website at https://vctcpune.com
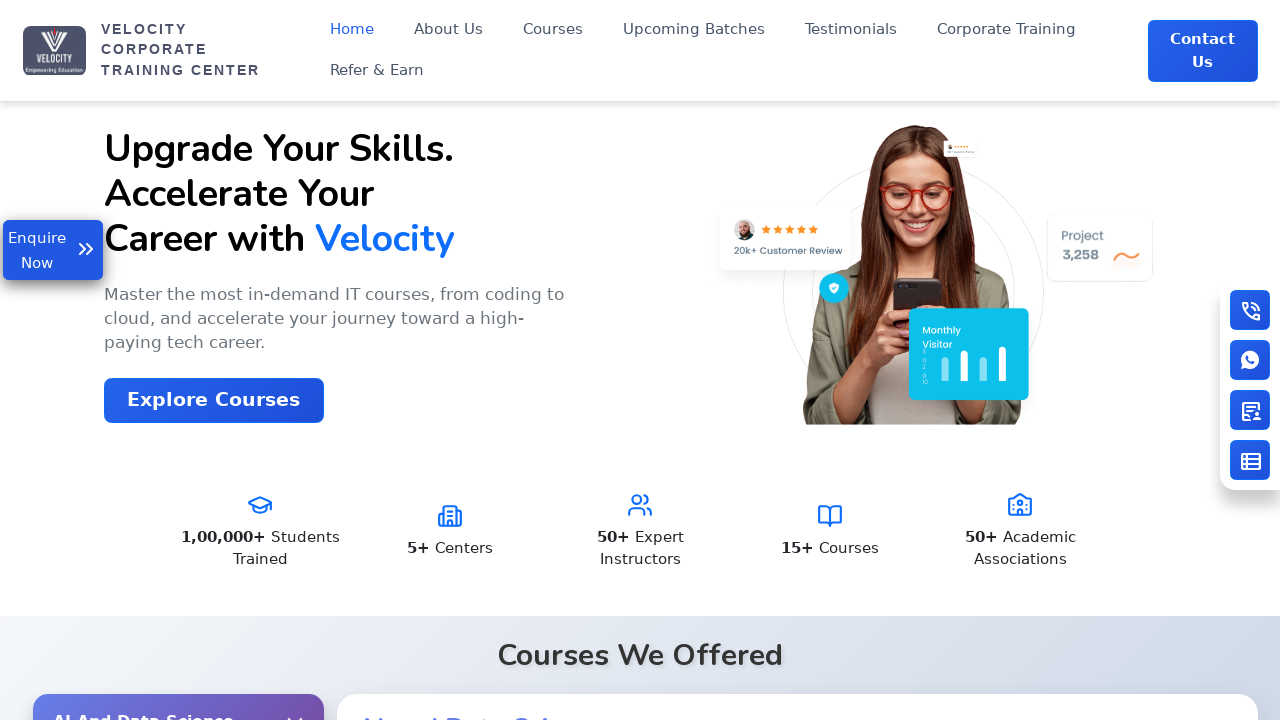

Waited for navigational links to load on the page
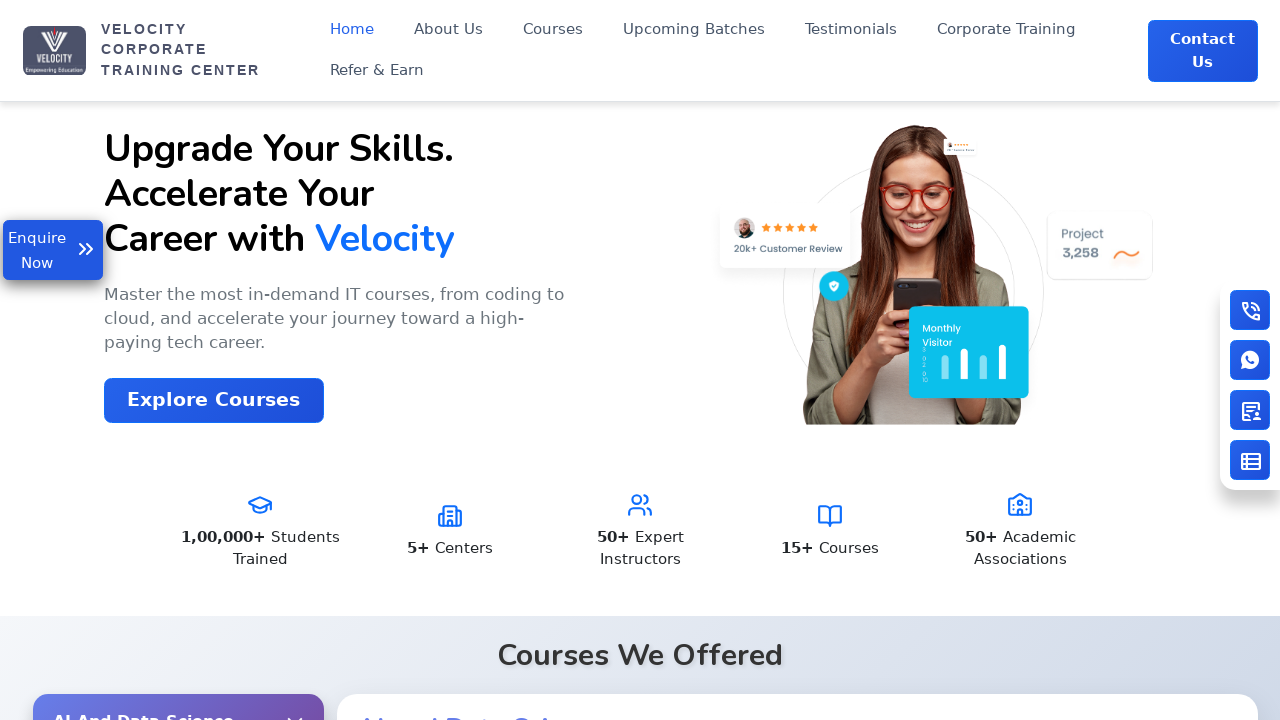

Located all anchor links on the page
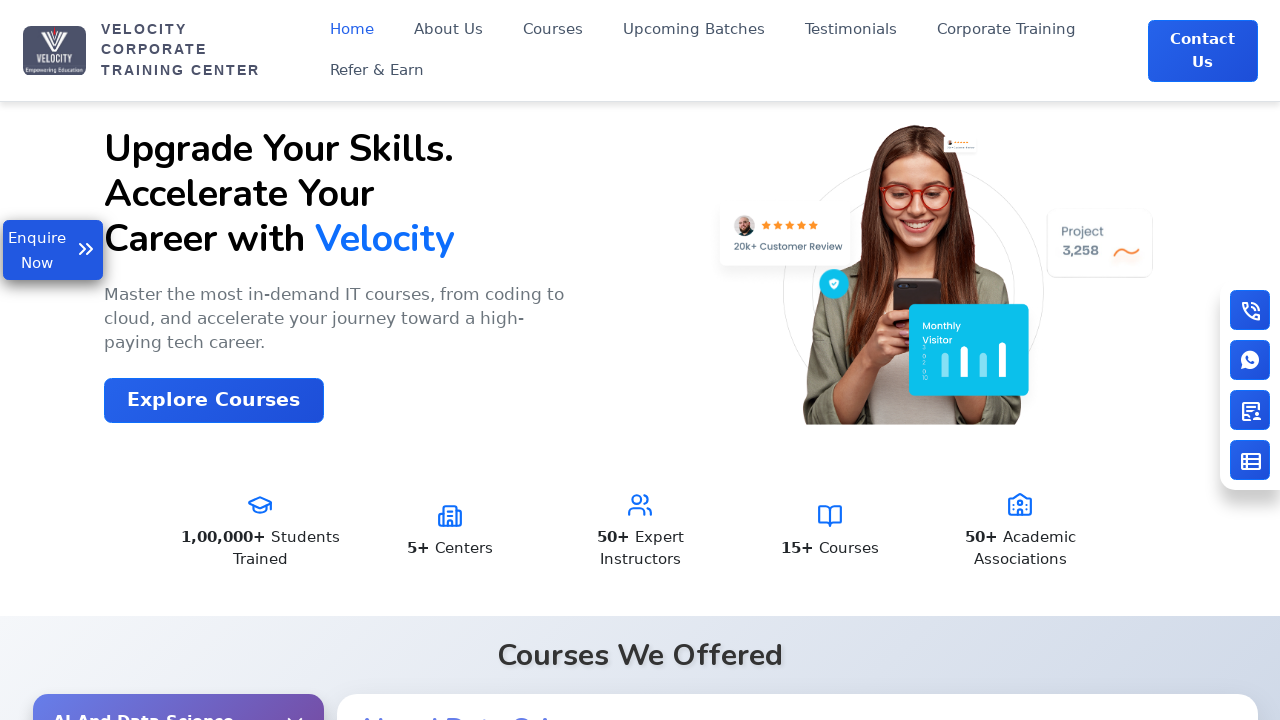

Verified that page contains 68 navigational links
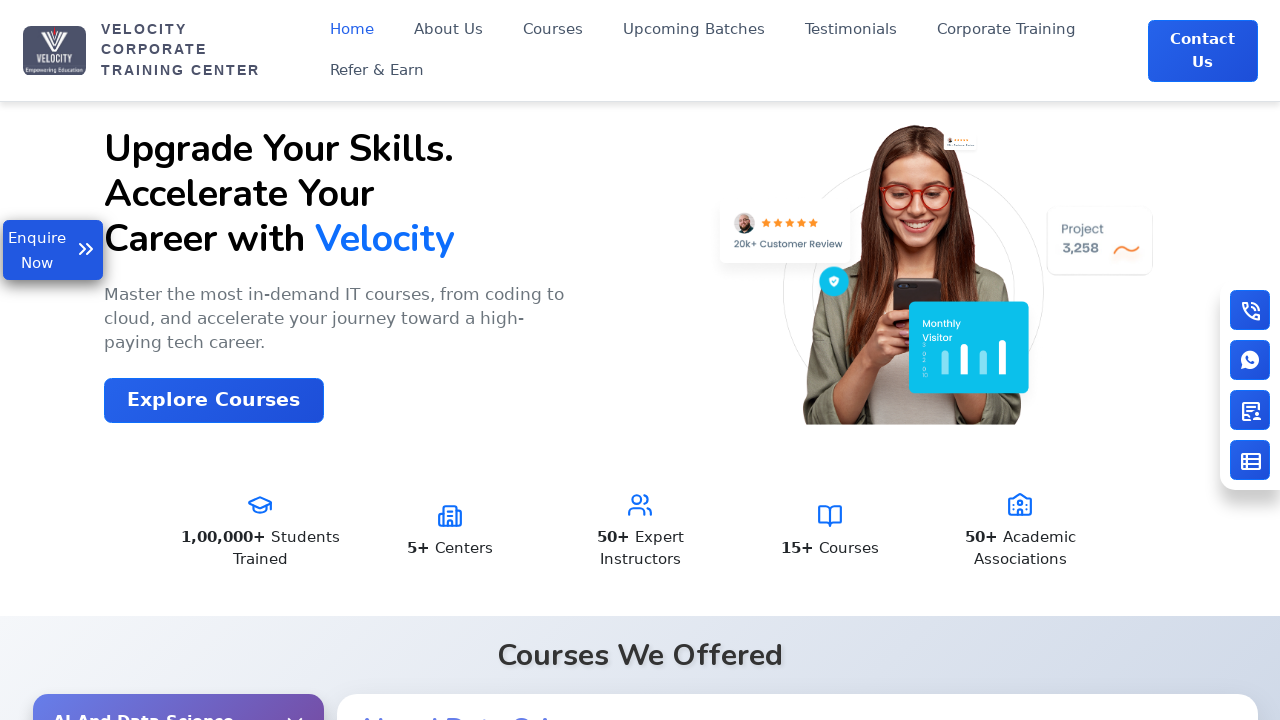

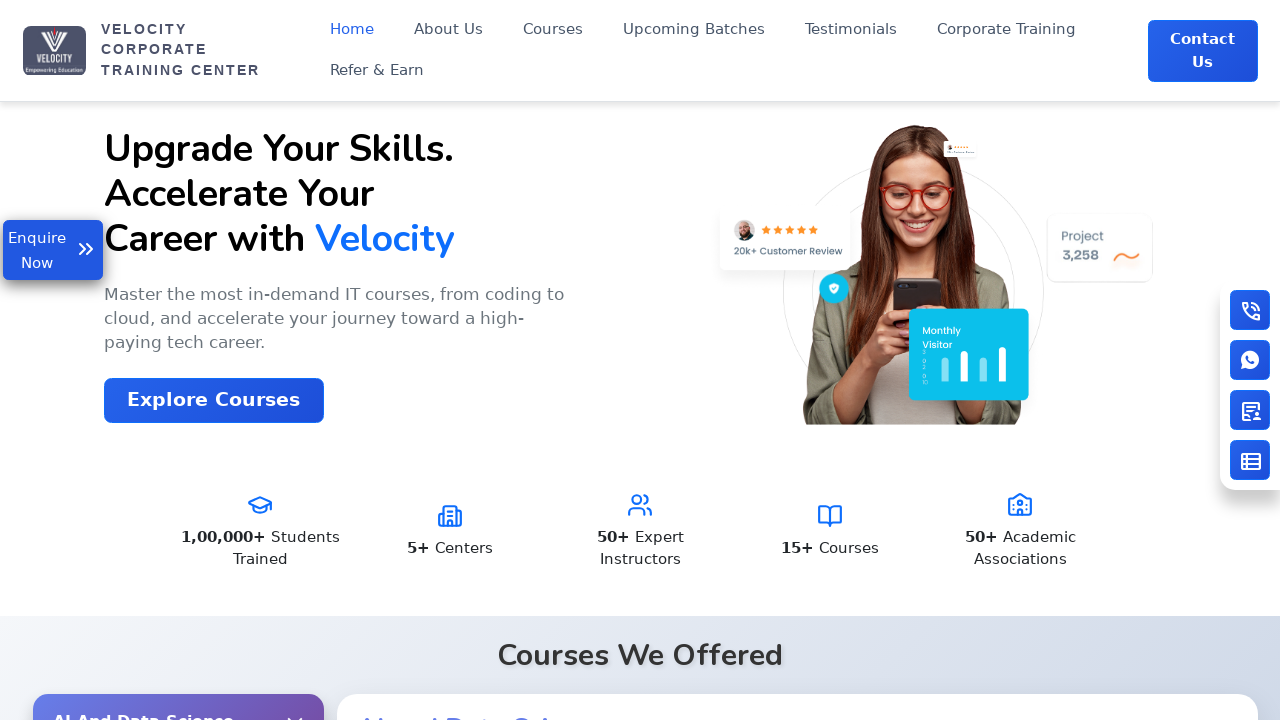